Navigates to a Selenium course content page, scrolls to and clicks on an Interview Questions section

Starting URL: http://greenstech.in/selenium-course-content.html

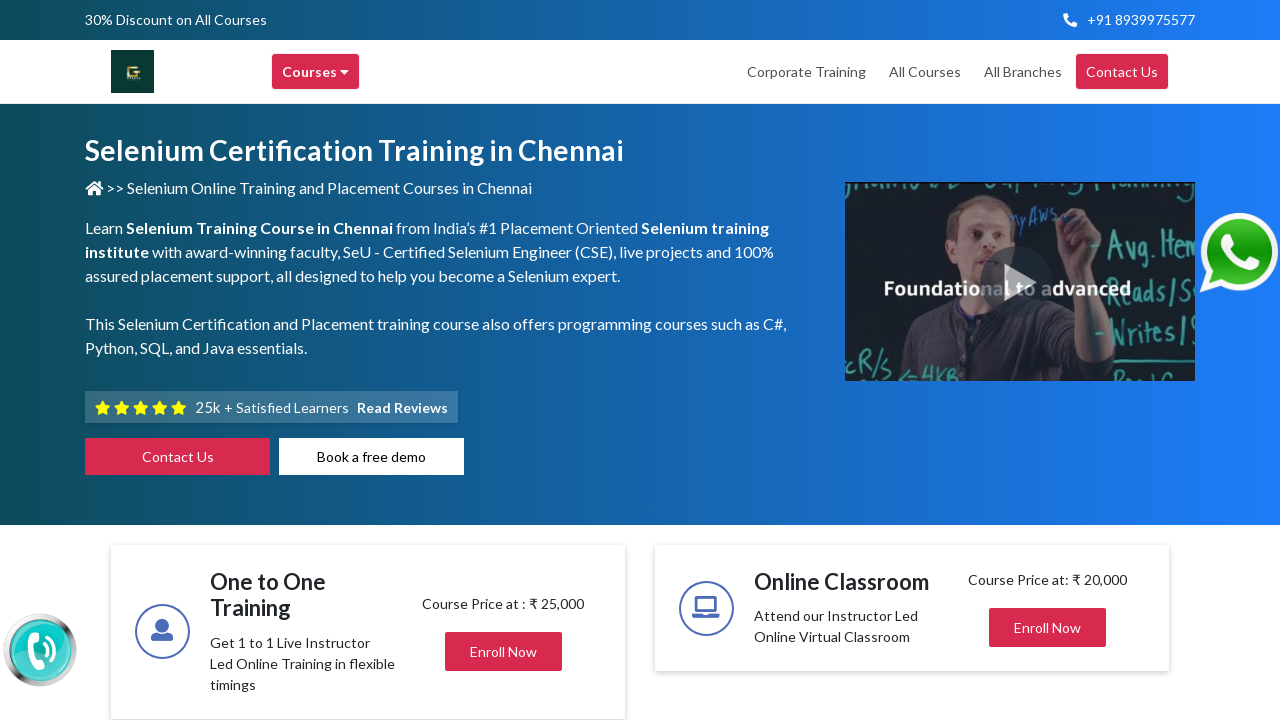

Located Interview Questions section heading
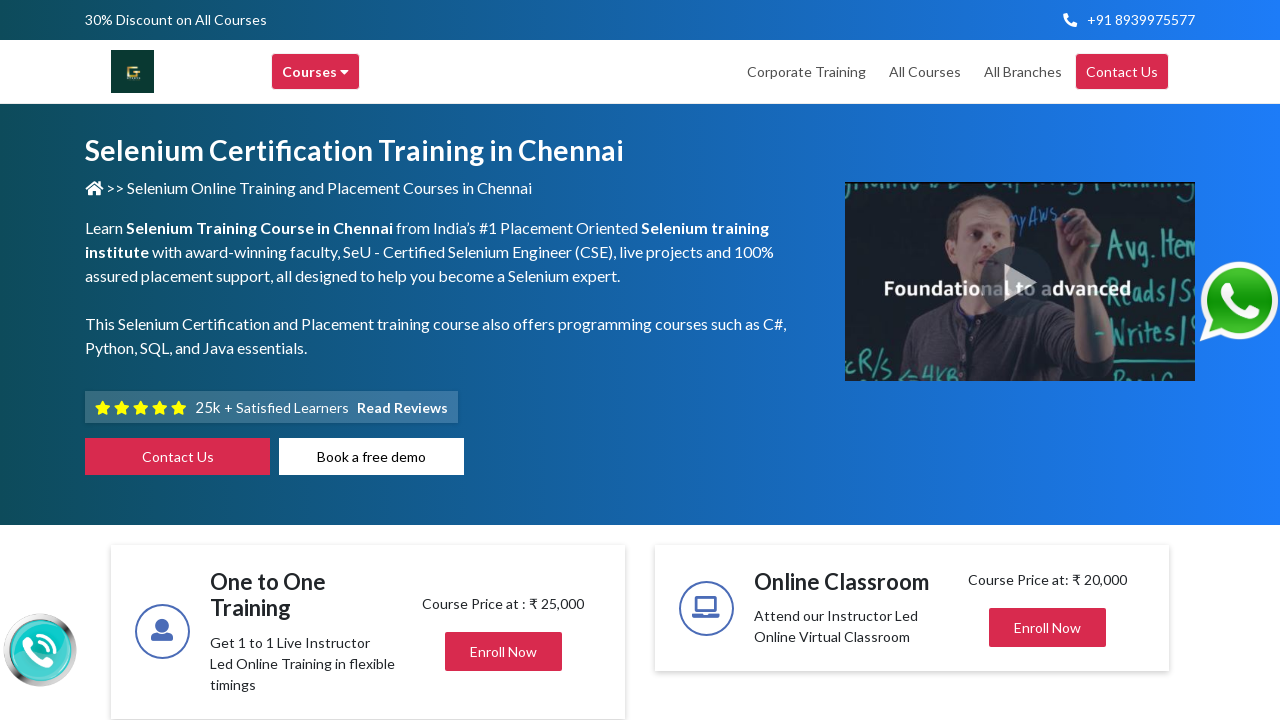

Scrolled Interview Questions section into view
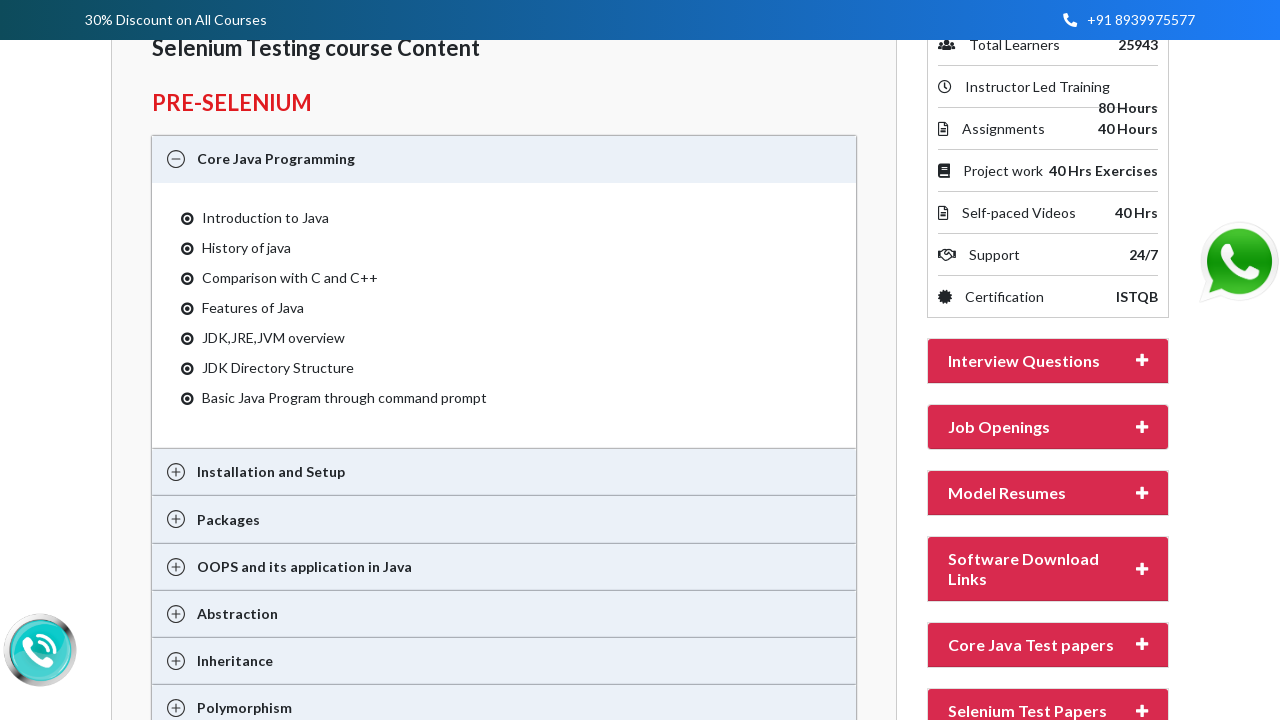

Clicked on Interview Questions section at (1024, 360) on h2.title.mb-0.center
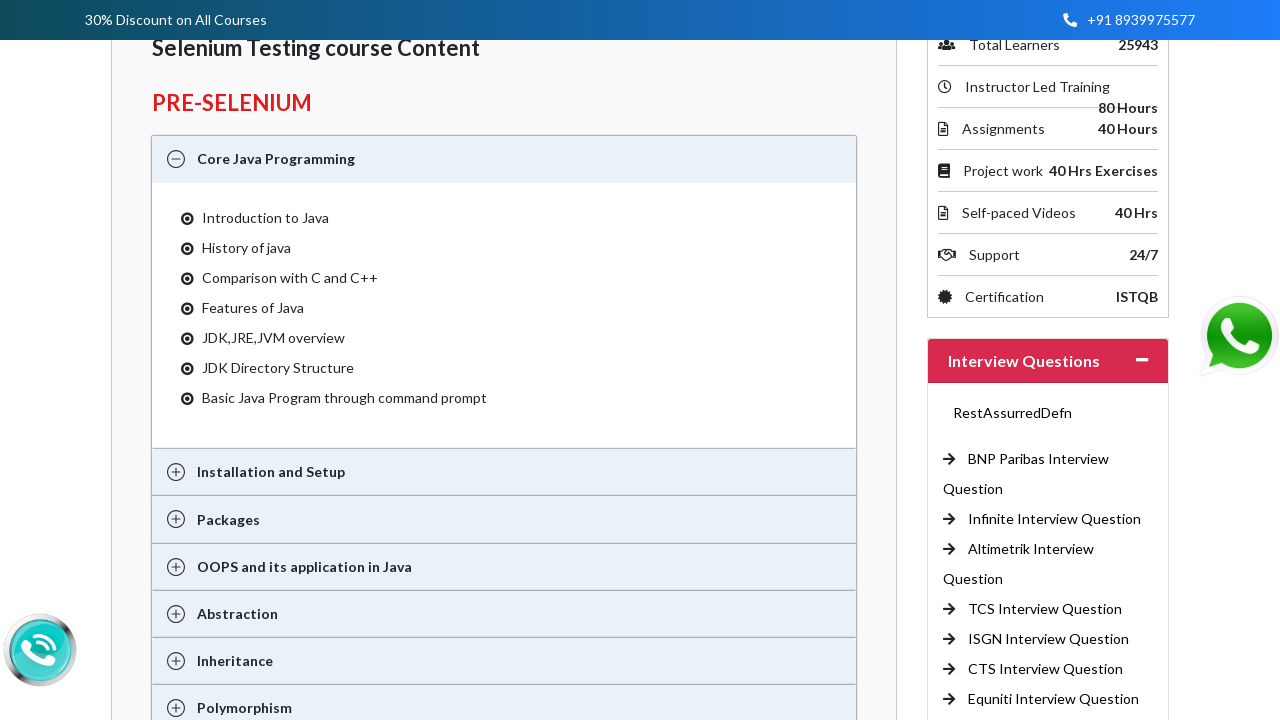

Waited for content to load after clicking Interview Questions section
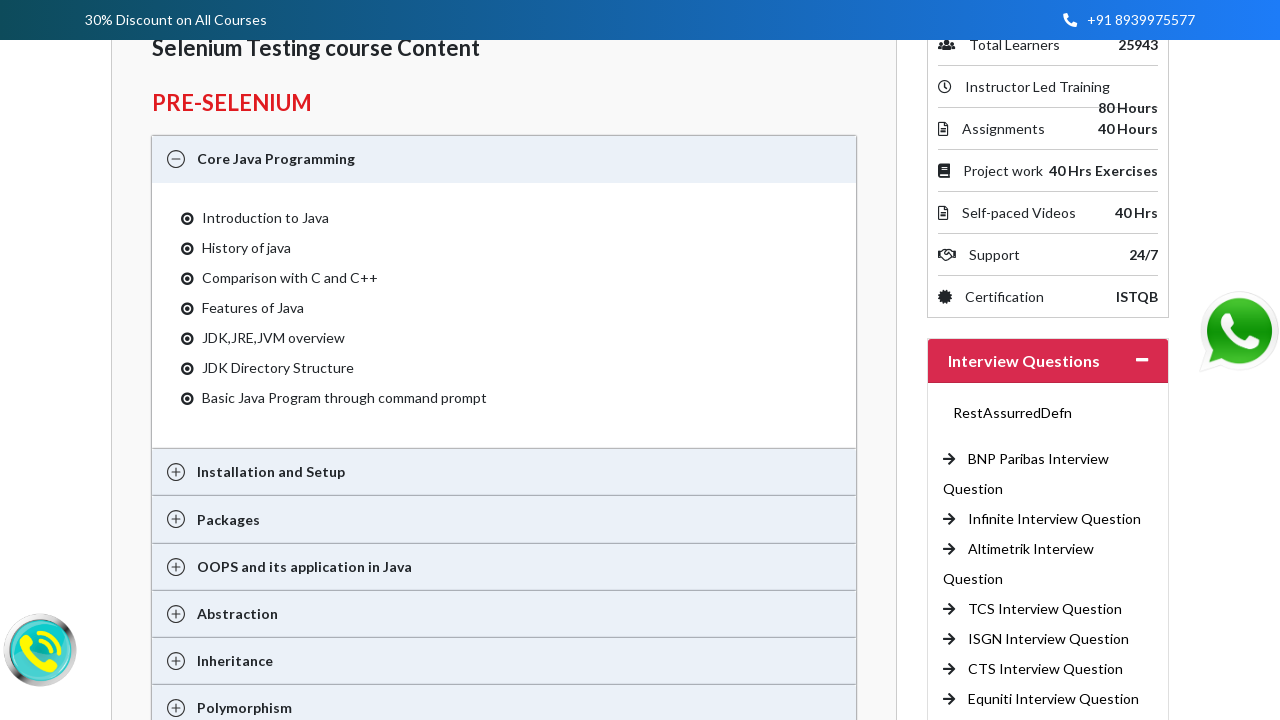

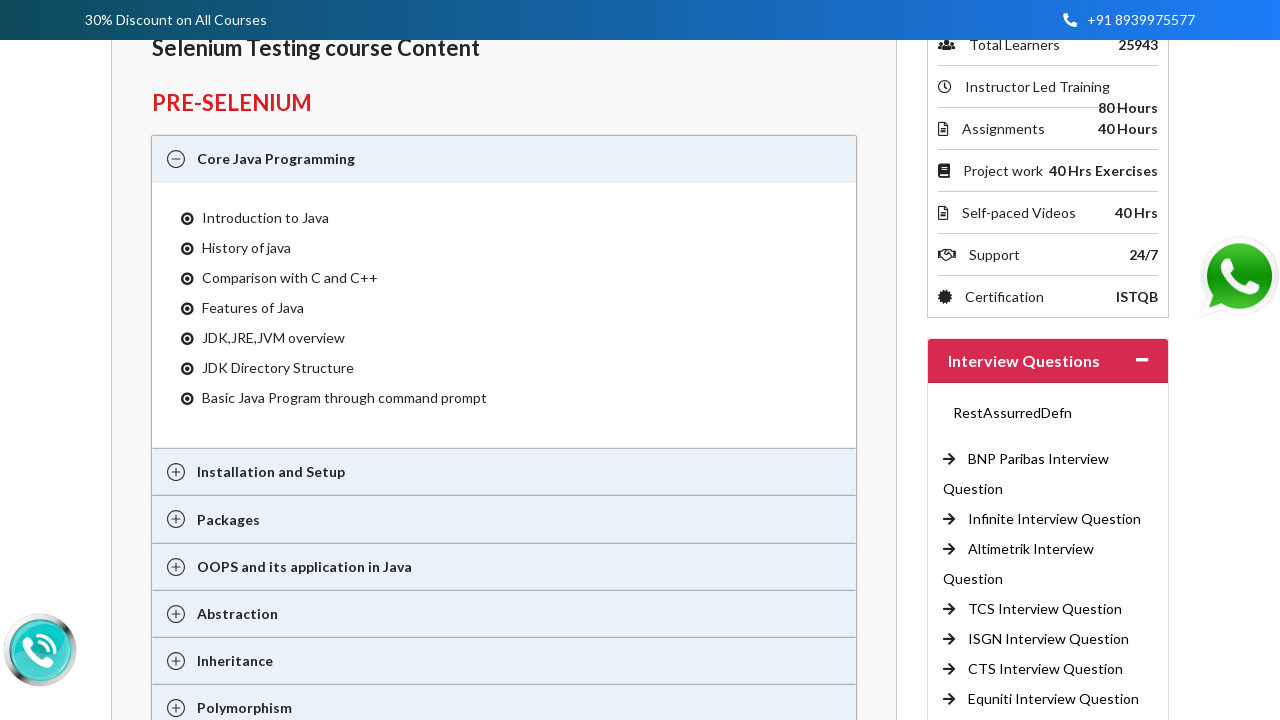